Tests drag-and-drop sorting functionality by dragging the sixth list item to the first position and verifying the reorder

Starting URL: https://demoqa.com/sortable

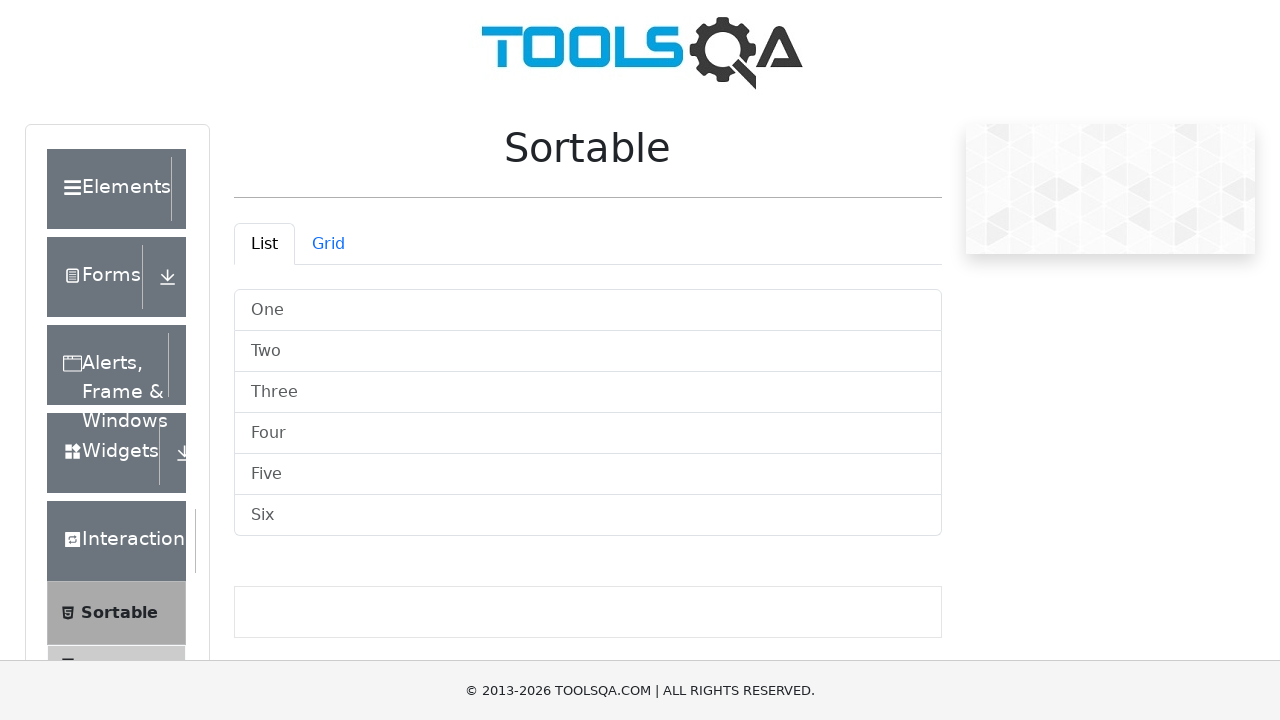

Waited for sortable list to be visible
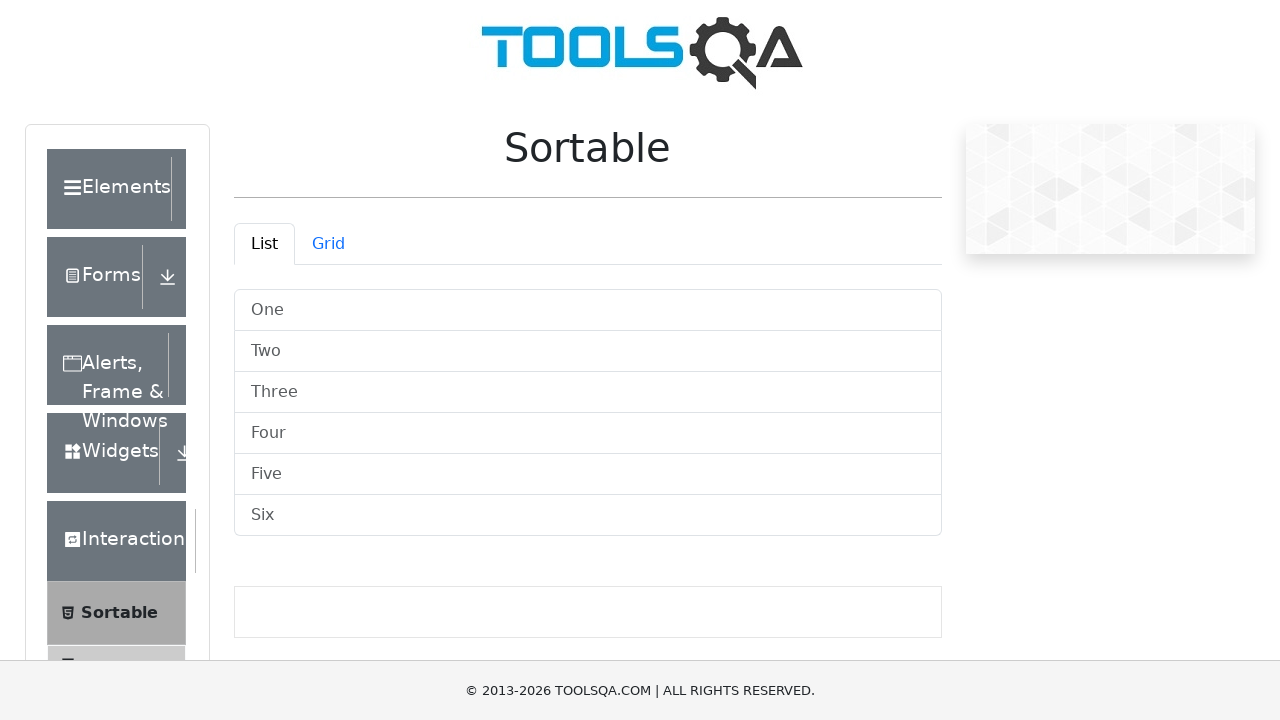

Retrieved all list items from the sortable list
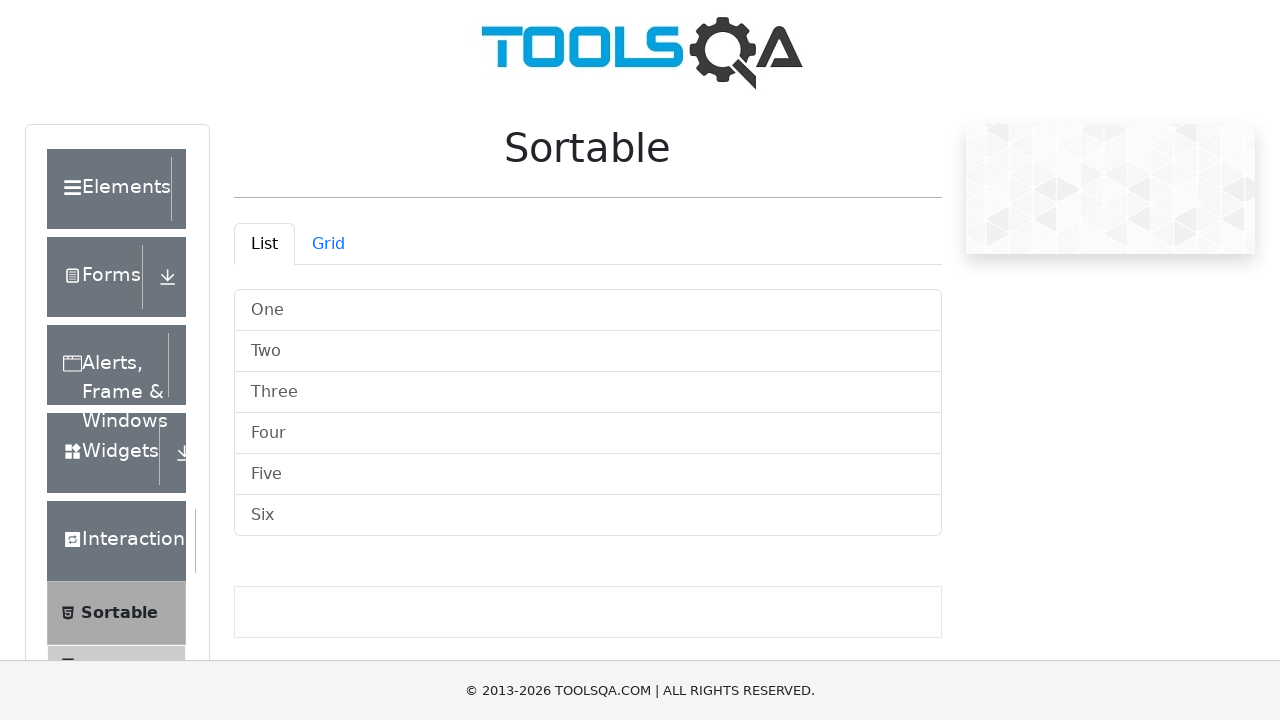

Dragged sixth list item to first position at (588, 310)
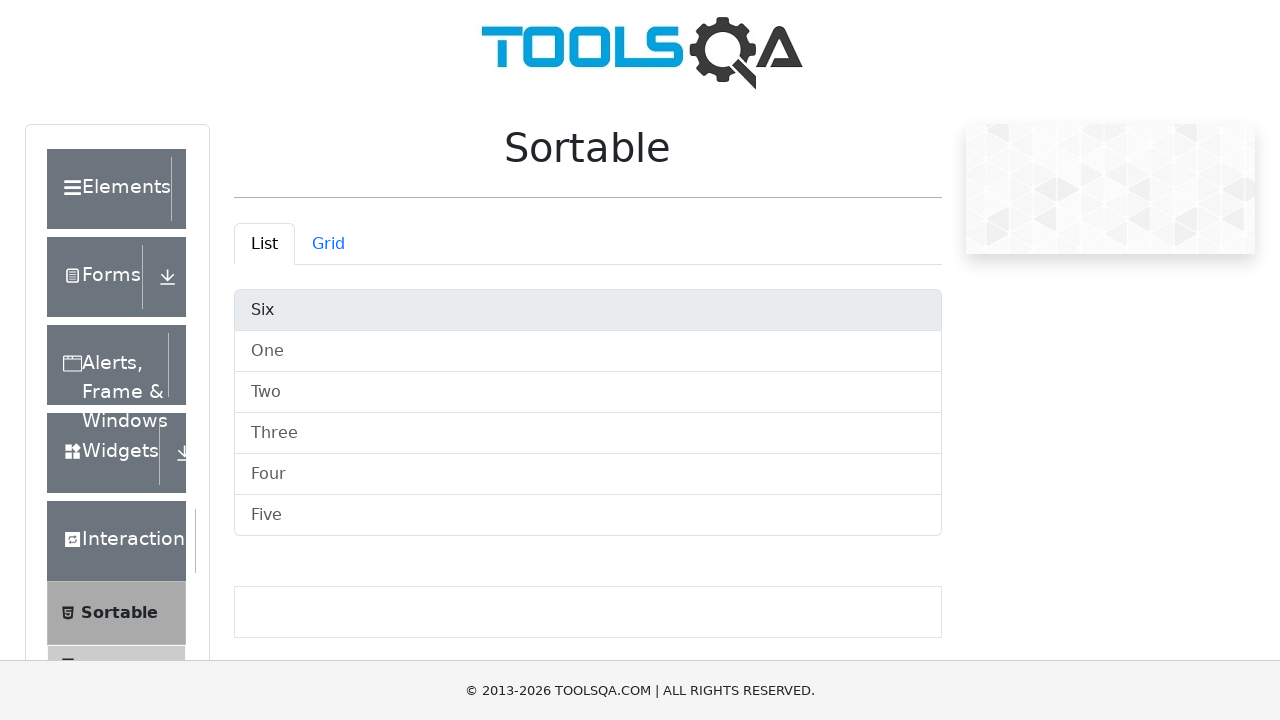

Retrieved text content of first list item
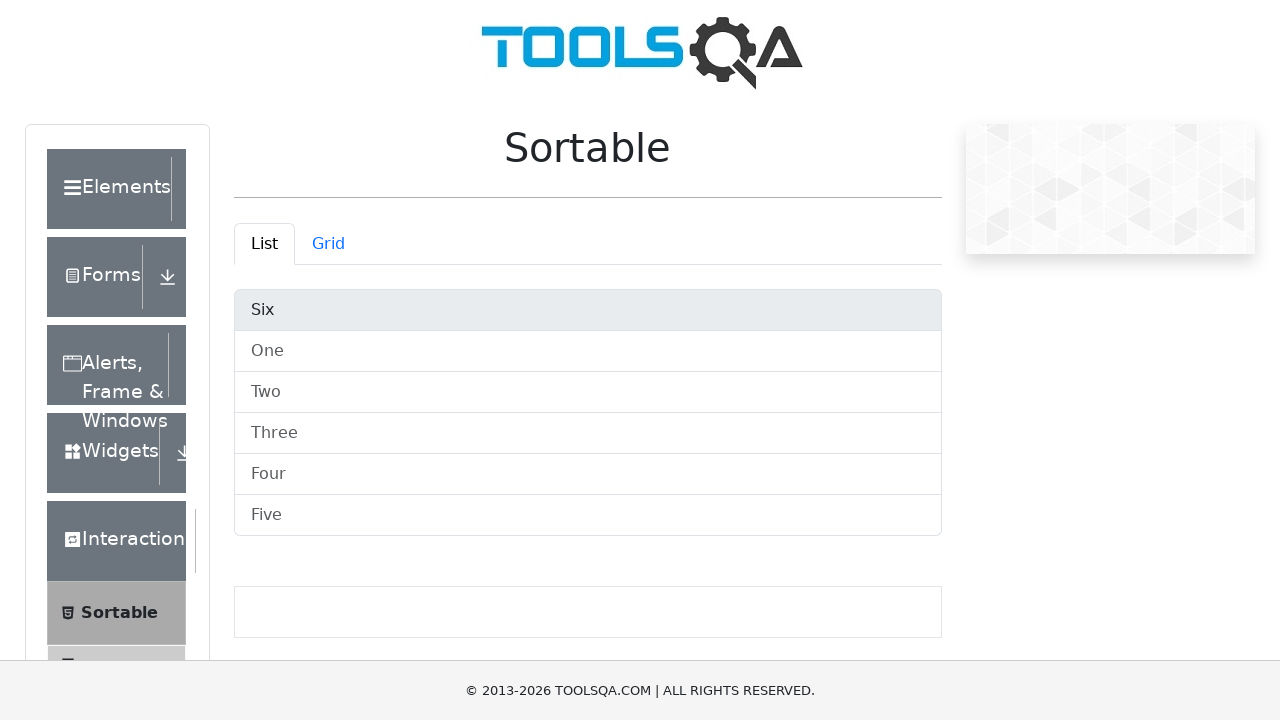

Verified that first item is now 'Six' - drag-and-drop reordering successful
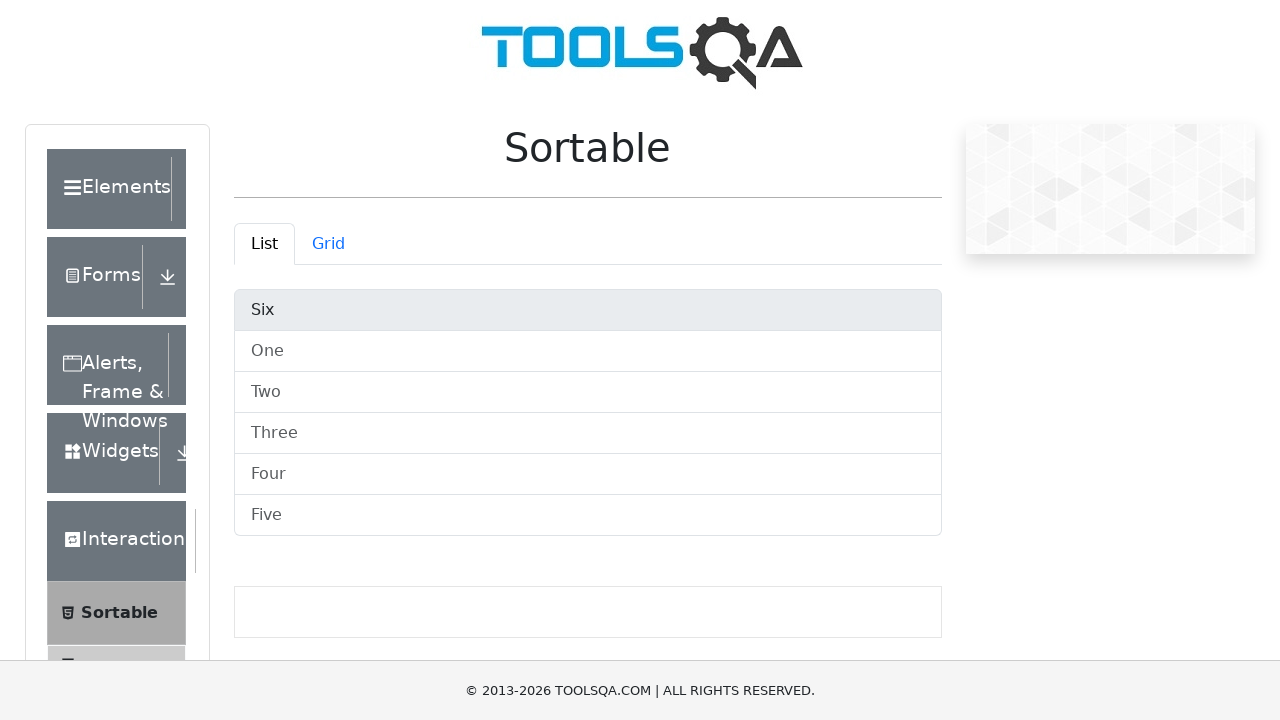

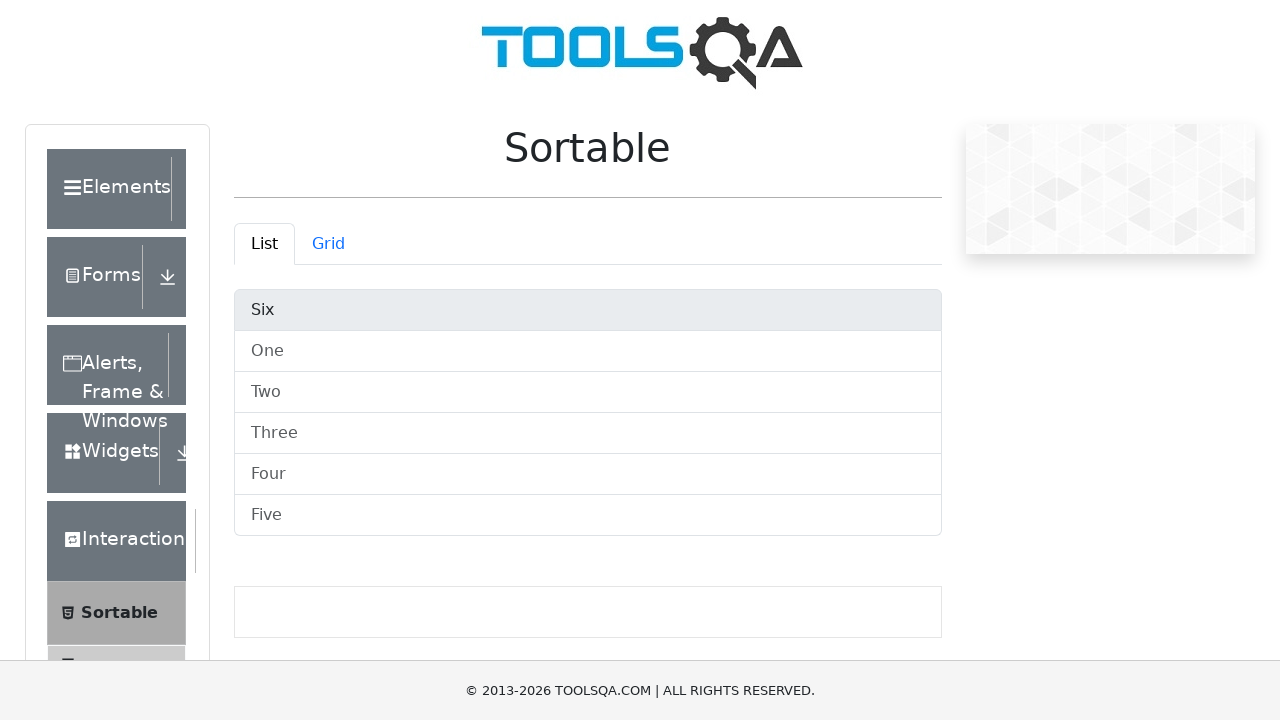